Clicks the "Forbidden" link and verifies the response message shows status 403 Forbidden

Starting URL: https://demoqa.com/links

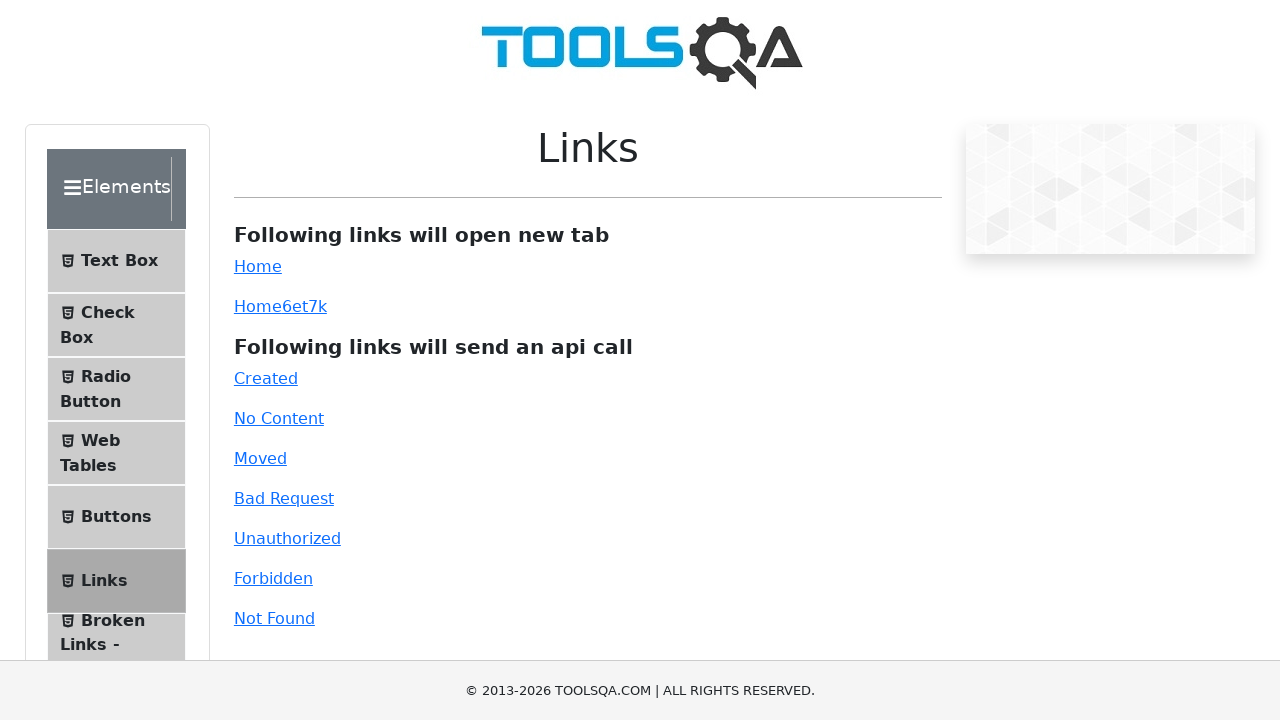

Clicked the Forbidden link and received 403 status response at (273, 578) on #forbidden
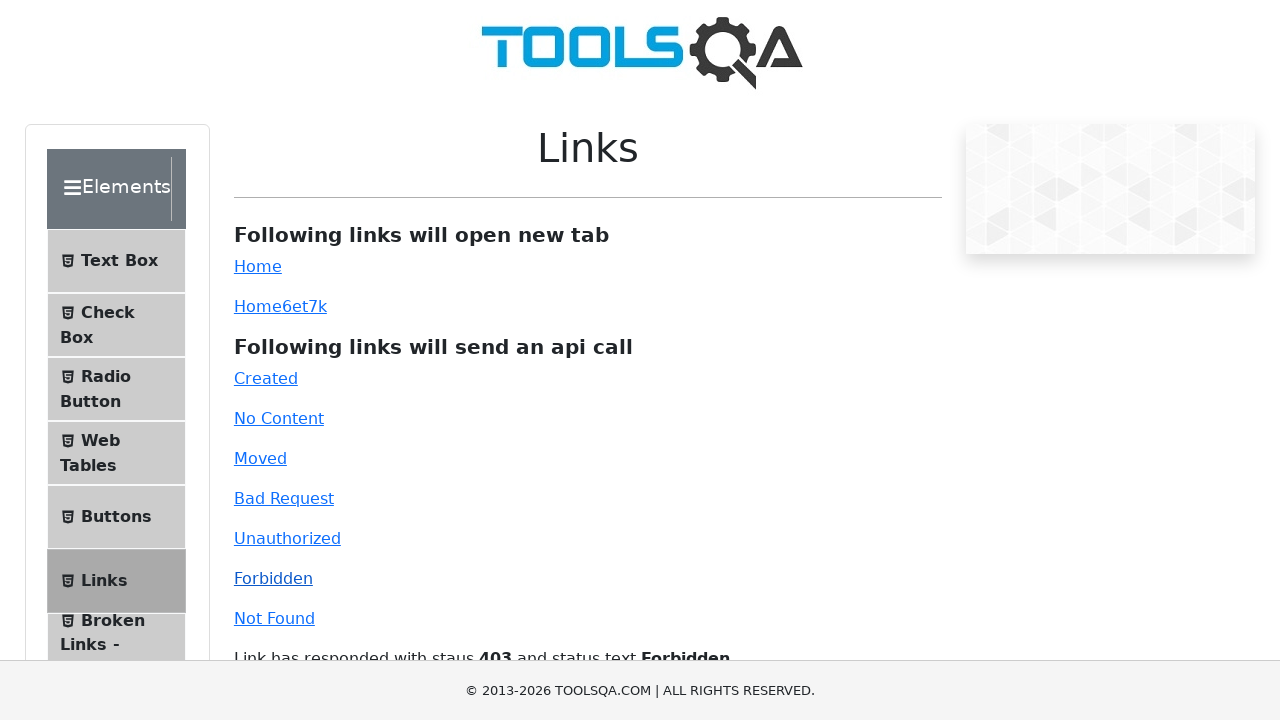

Waited for response message element to appear
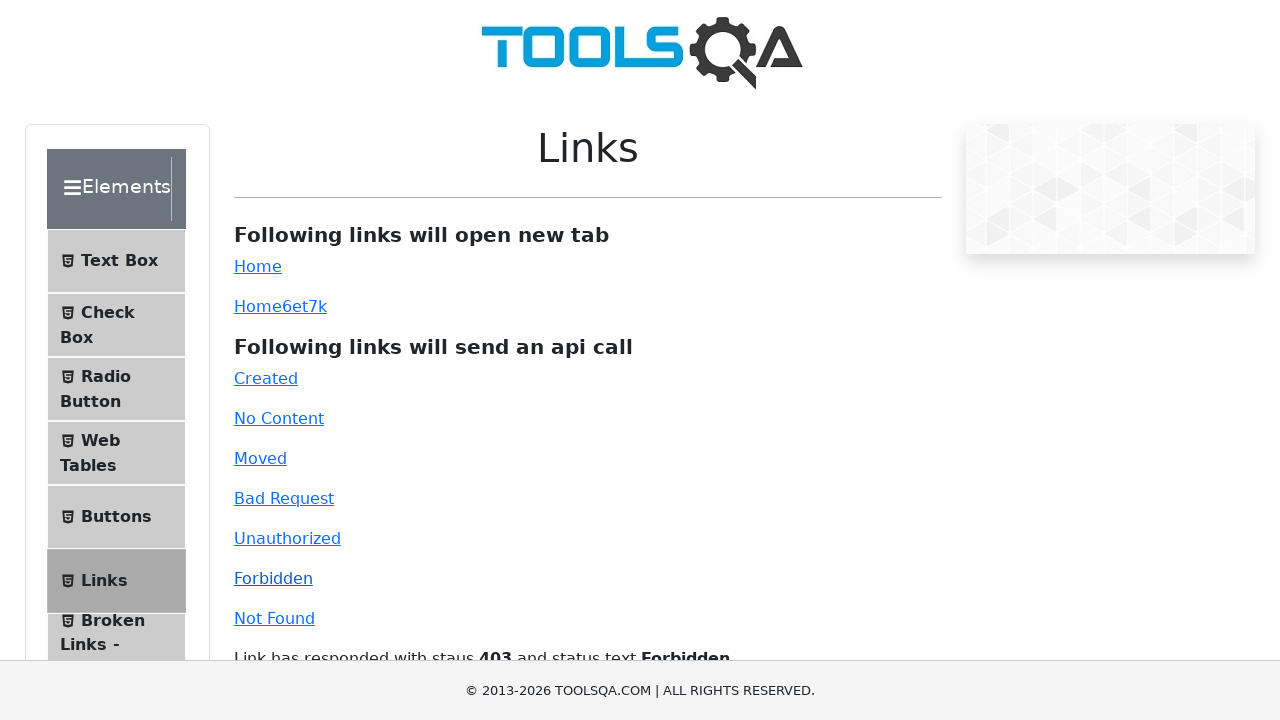

Retrieved response message text from #linkResponse element
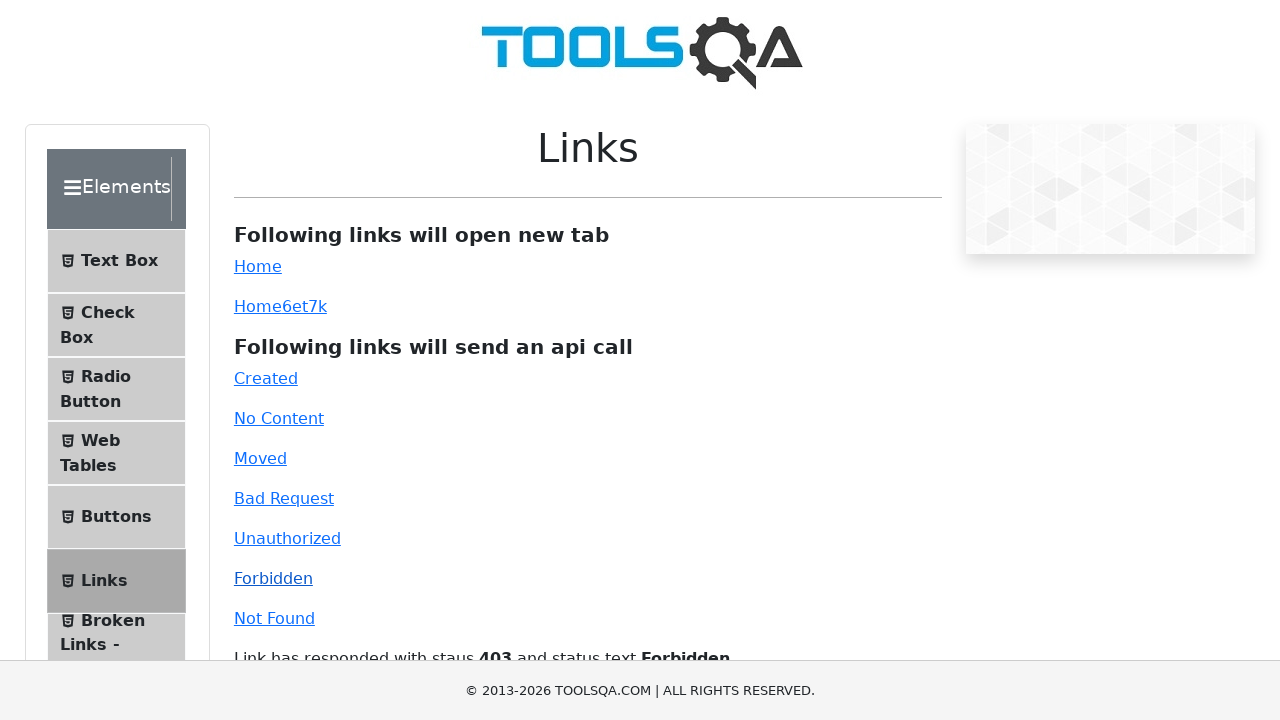

Verified response message shows status 403 Forbidden
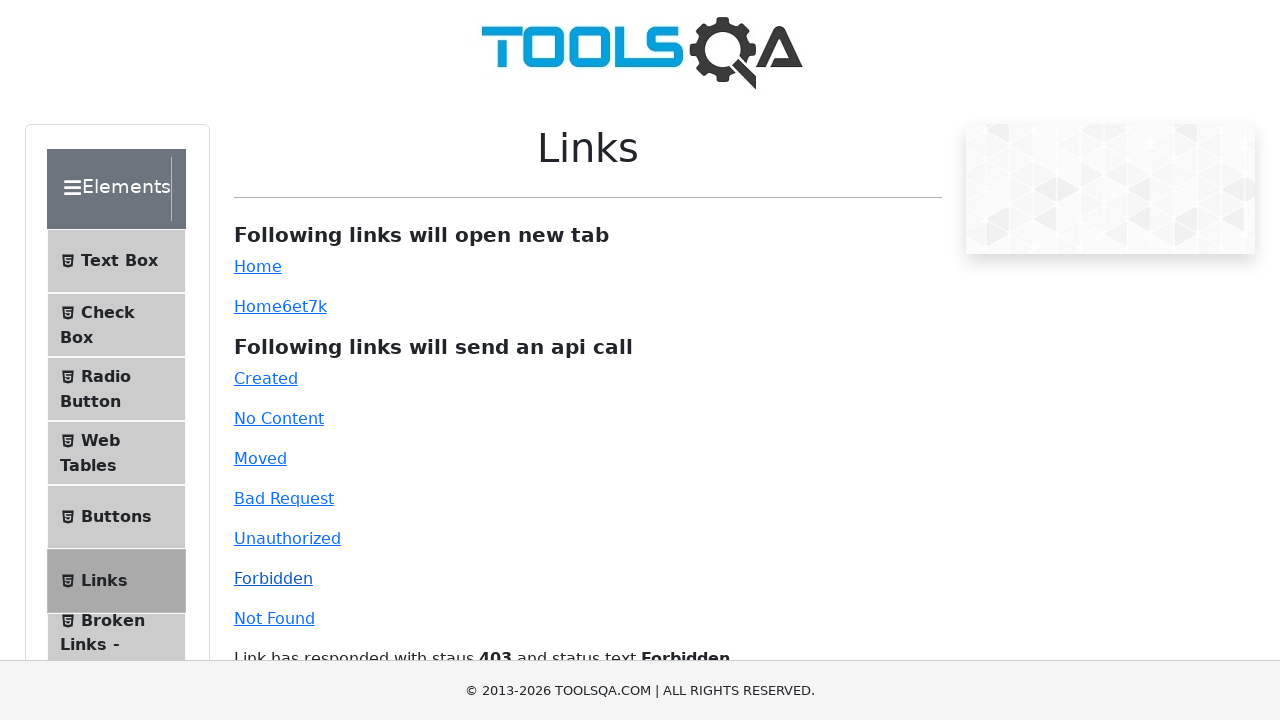

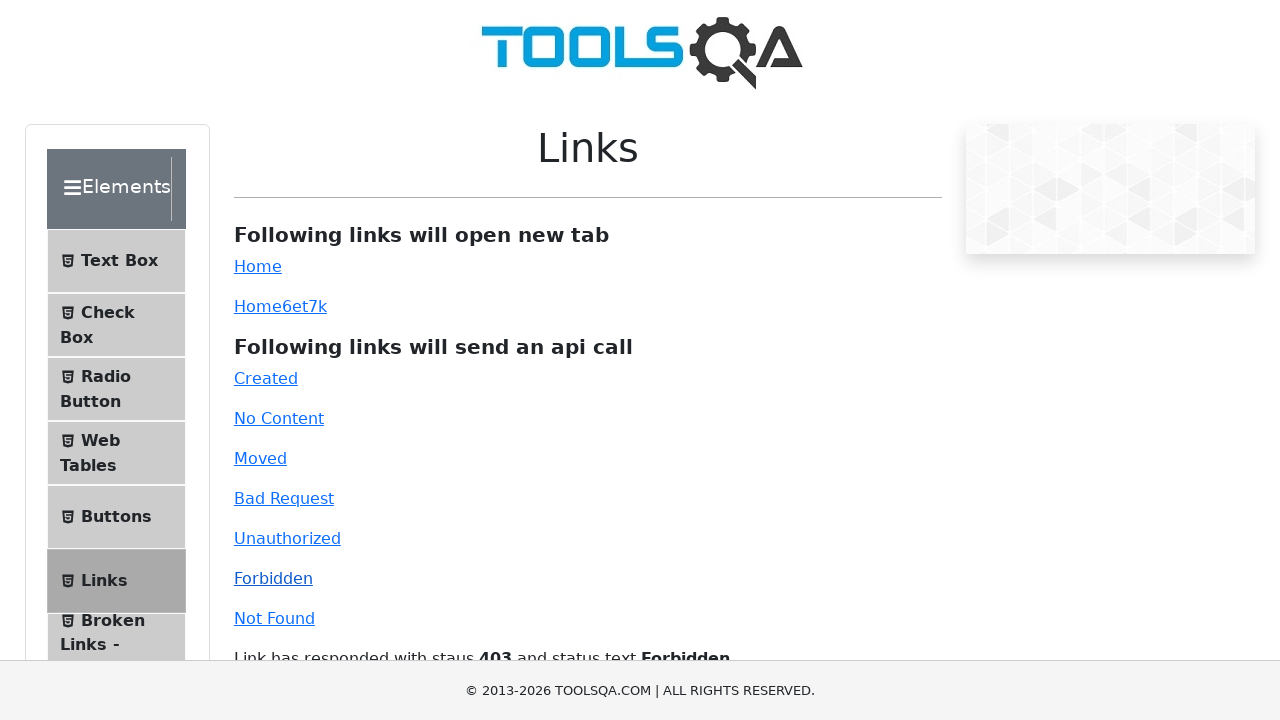